Tests clicking the Right Click Me button with a regular click to verify button interaction

Starting URL: https://demoqa.com/elements

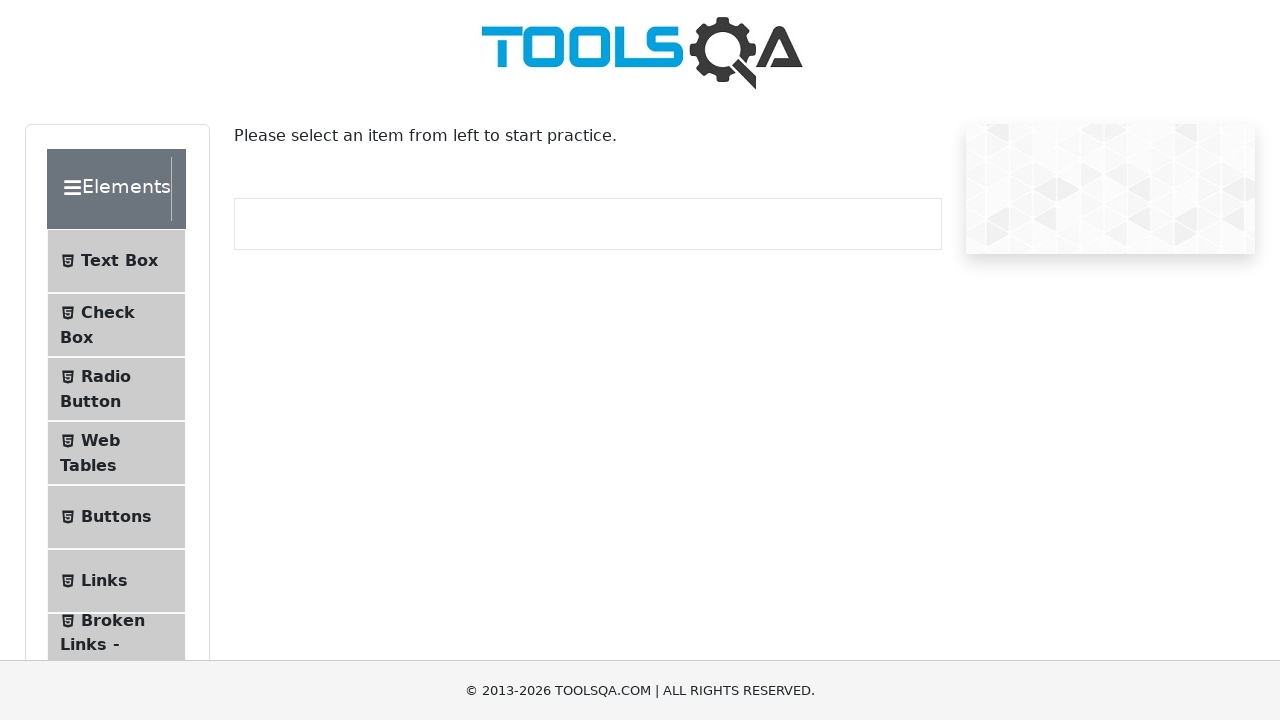

Clicked Buttons menu item at (116, 517) on internal:text="Buttons"i
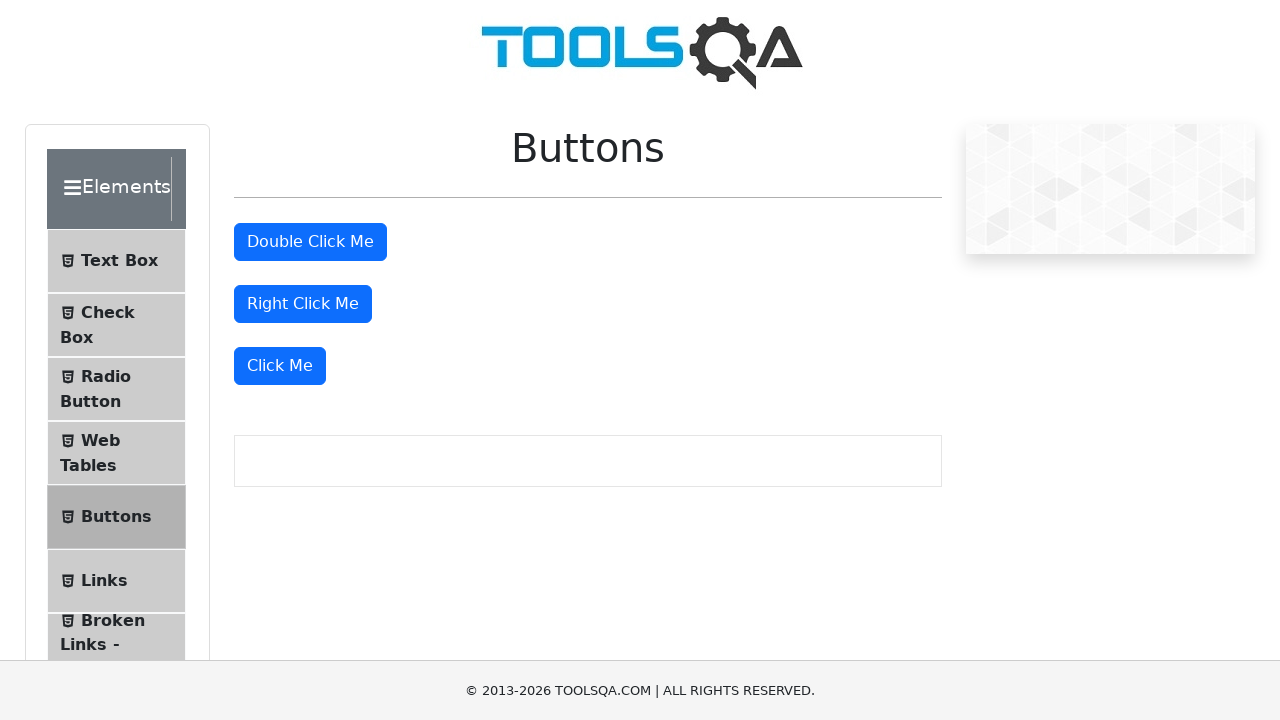

Buttons page loaded successfully
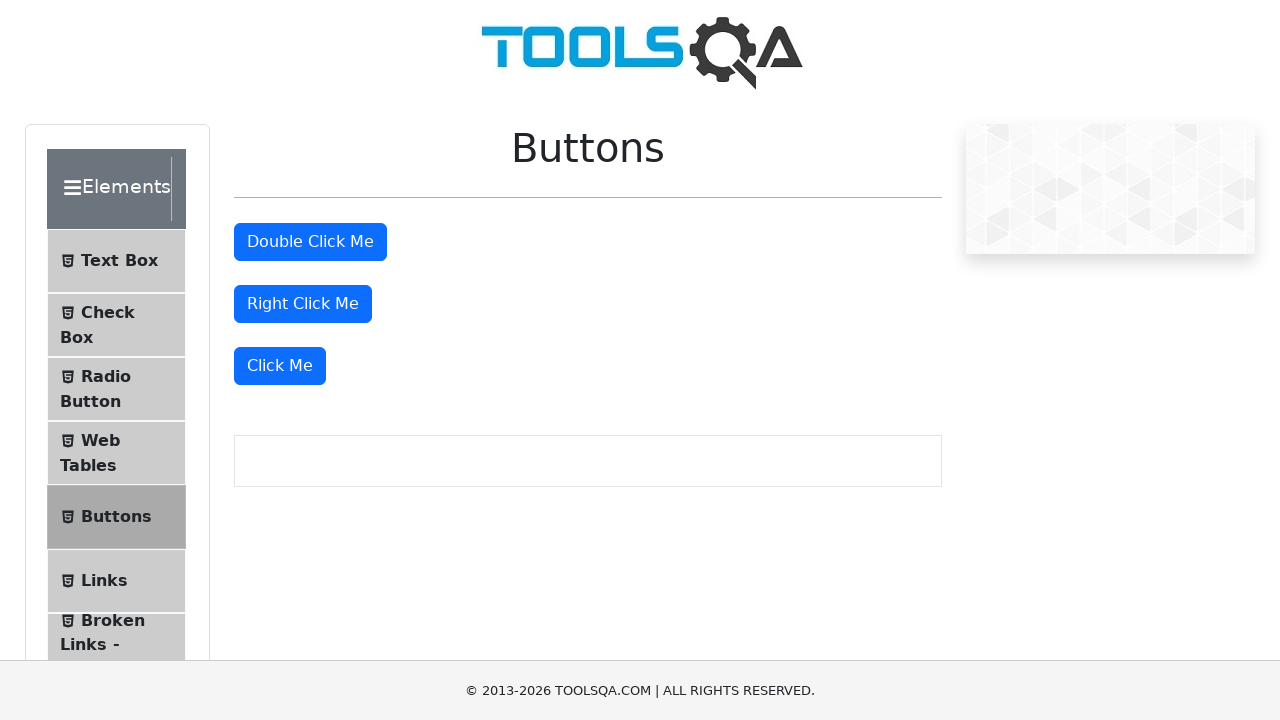

Clicked Right Click Me button with regular click at (303, 304) on internal:role=button[name="Right Click Me"i]
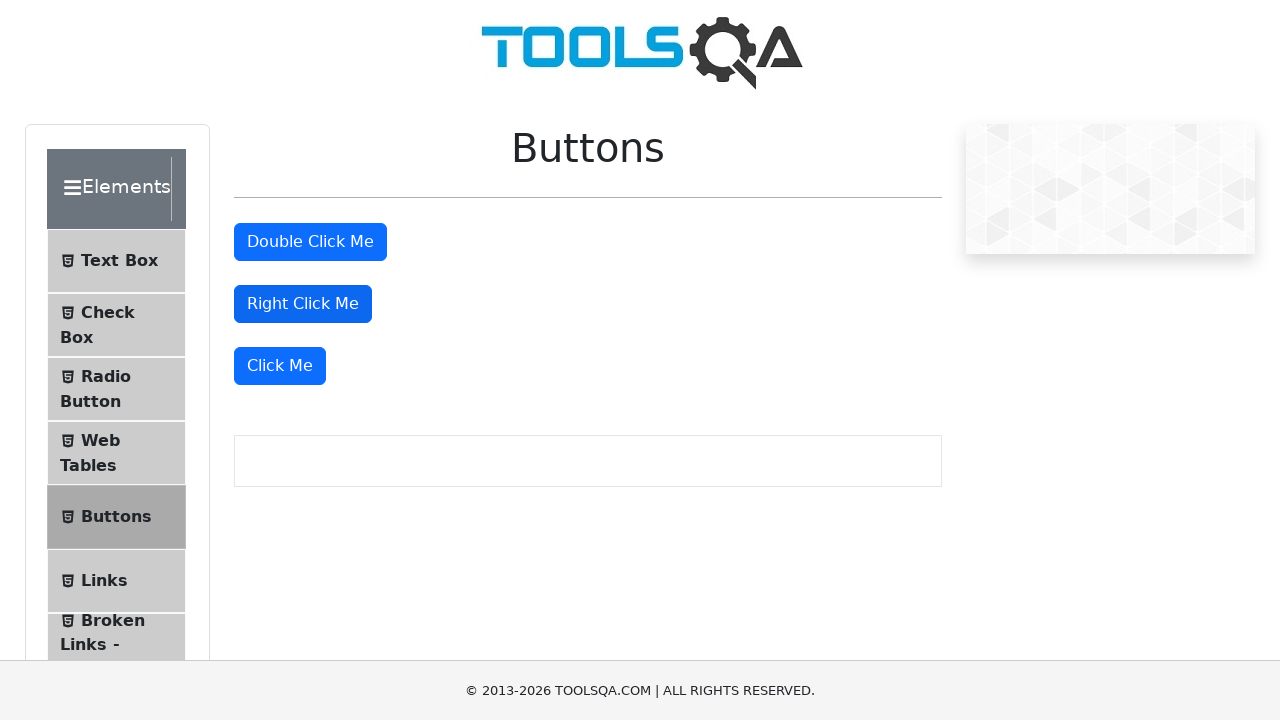

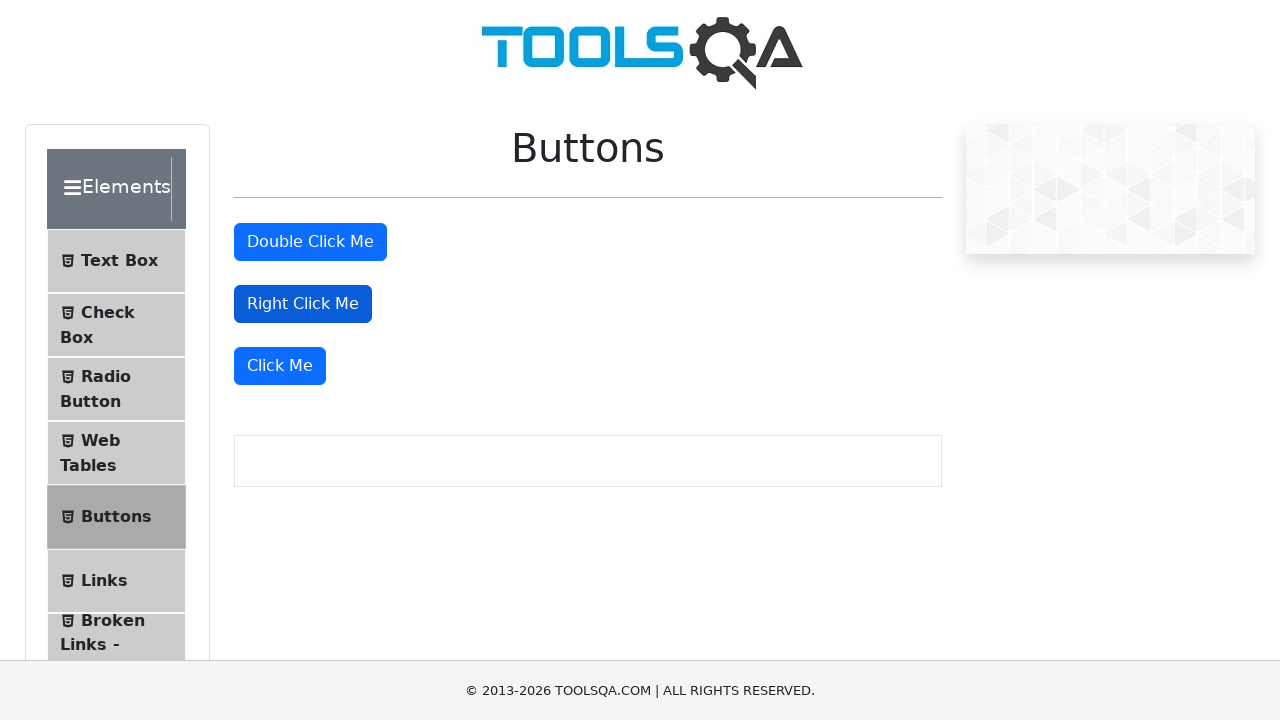